Tests explicit wait functionality by waiting for a price element to show "100" and then clicking a book button

Starting URL: http://suninjuly.github.io/explicit_wait2.html

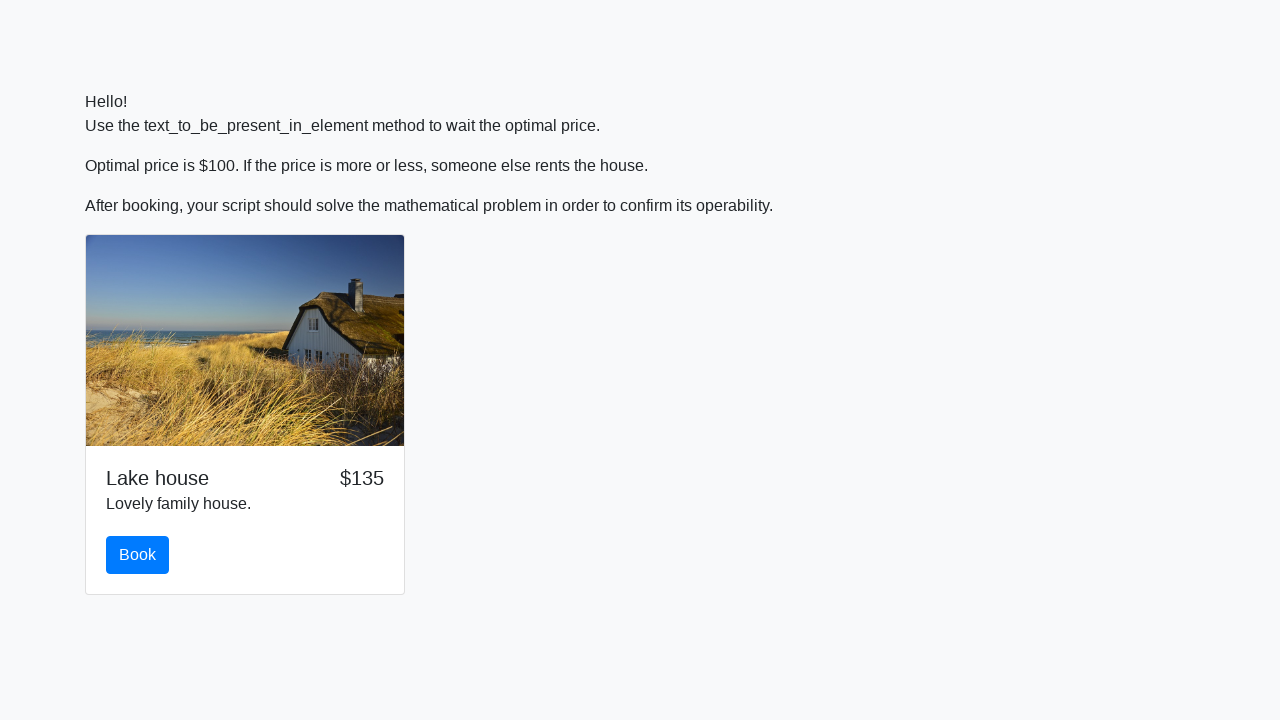

Navigated to explicit wait test page
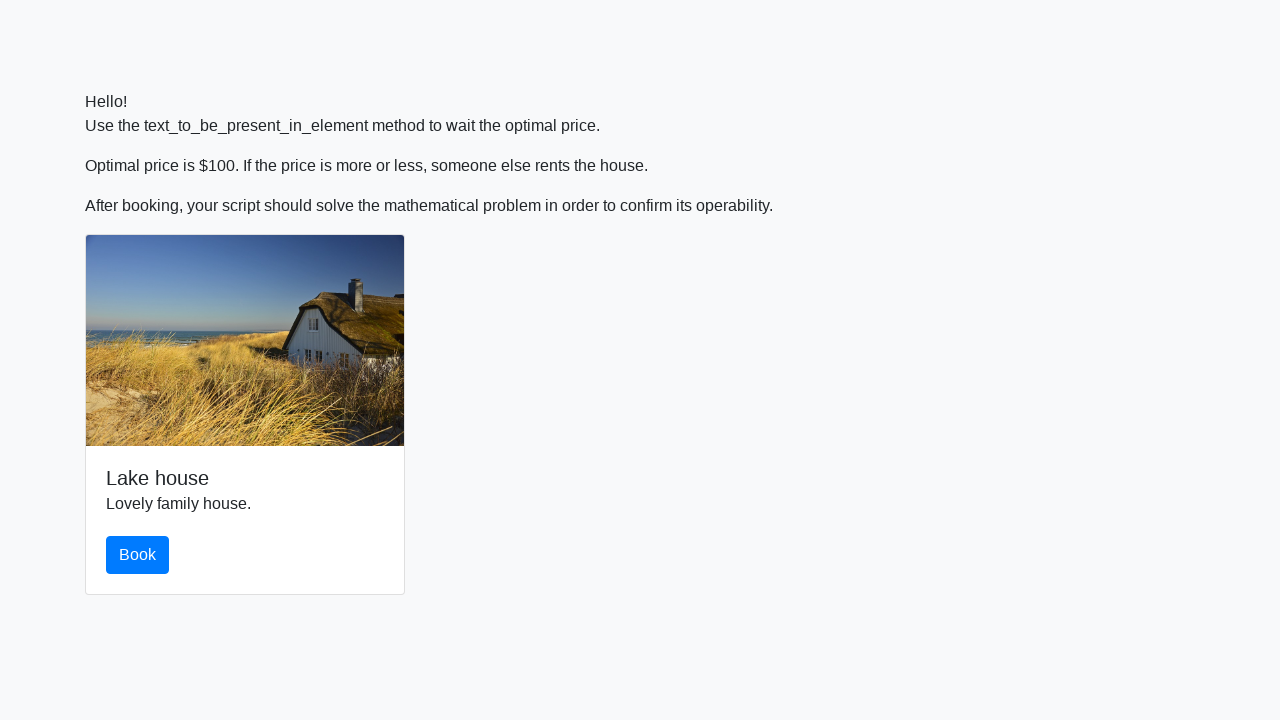

Waited for price element to show '100'
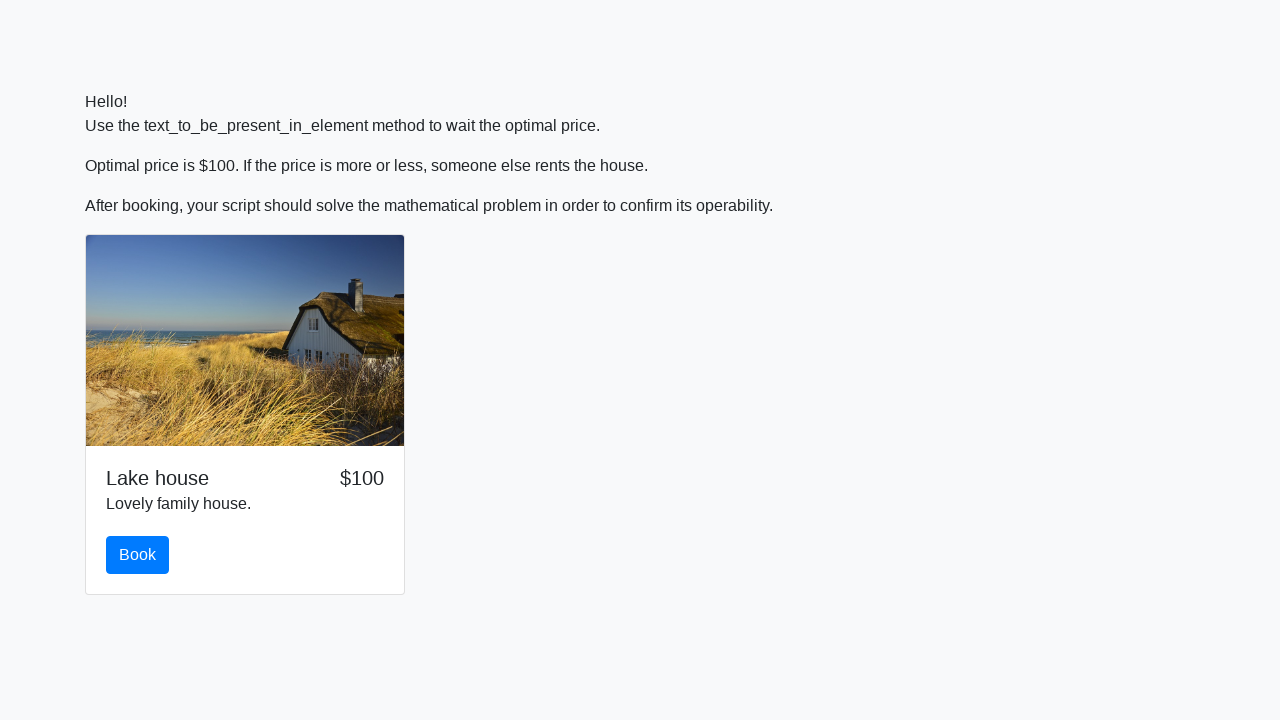

Clicked the book button at (138, 555) on #book
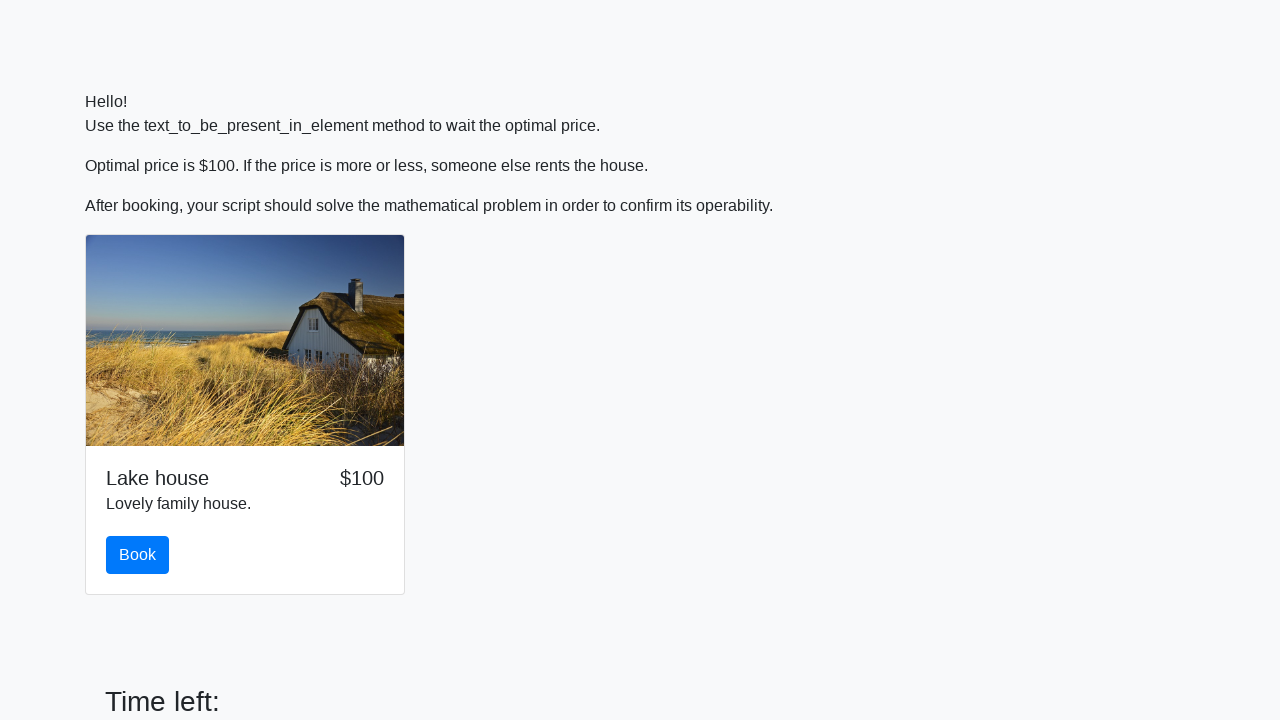

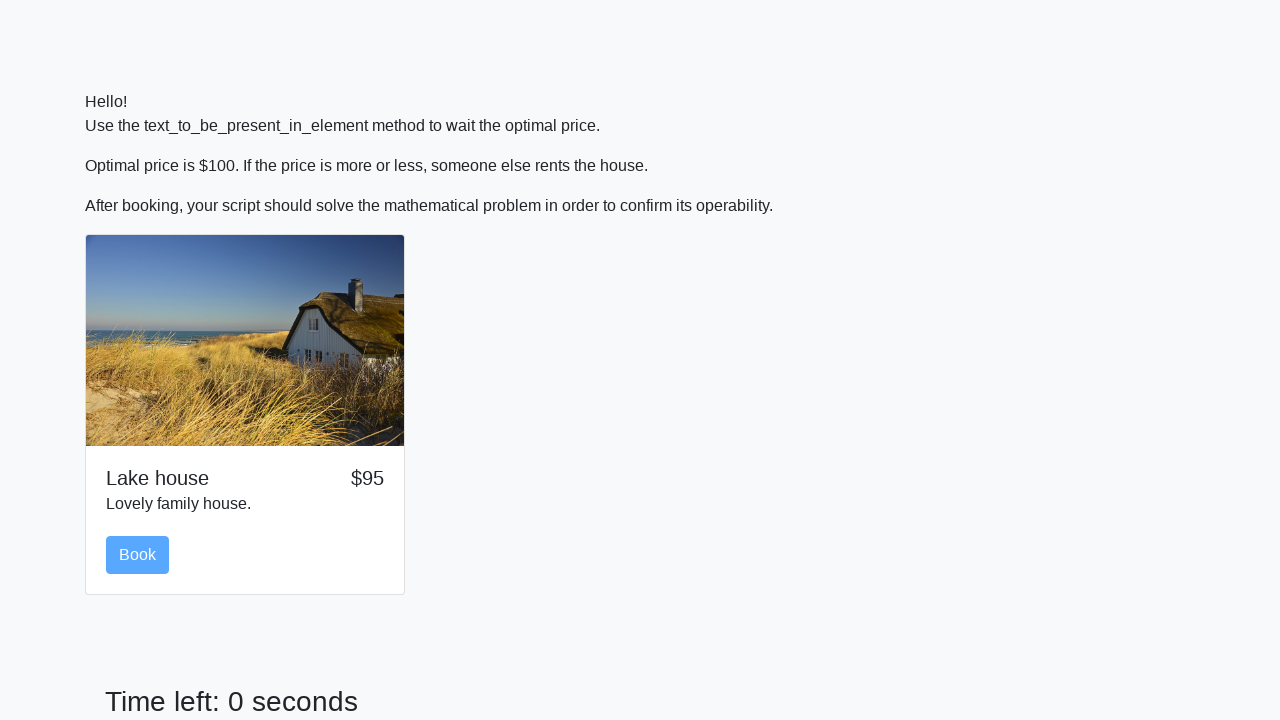